Tests dynamic controls by clicking Remove button and waiting for the success message to appear

Starting URL: http://the-internet.herokuapp.com/dynamic_controls

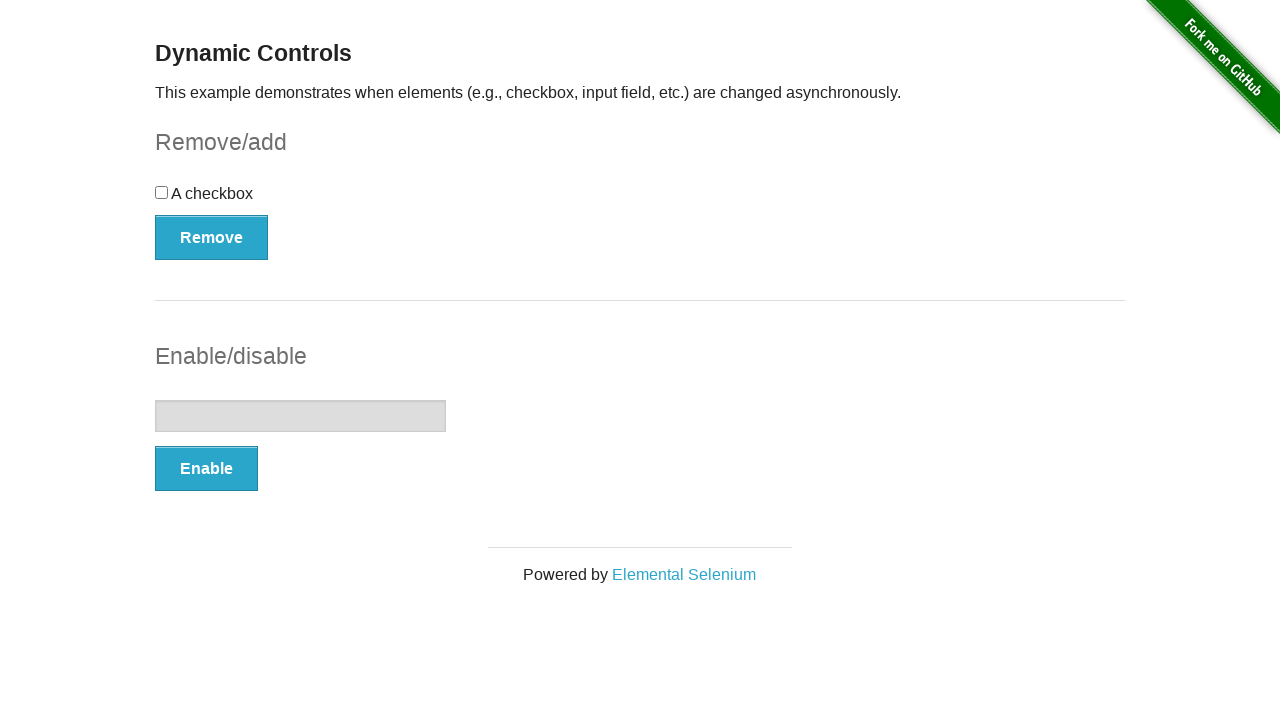

Clicked Remove button on dynamic controls page at (212, 237) on xpath=//*[.='Remove']
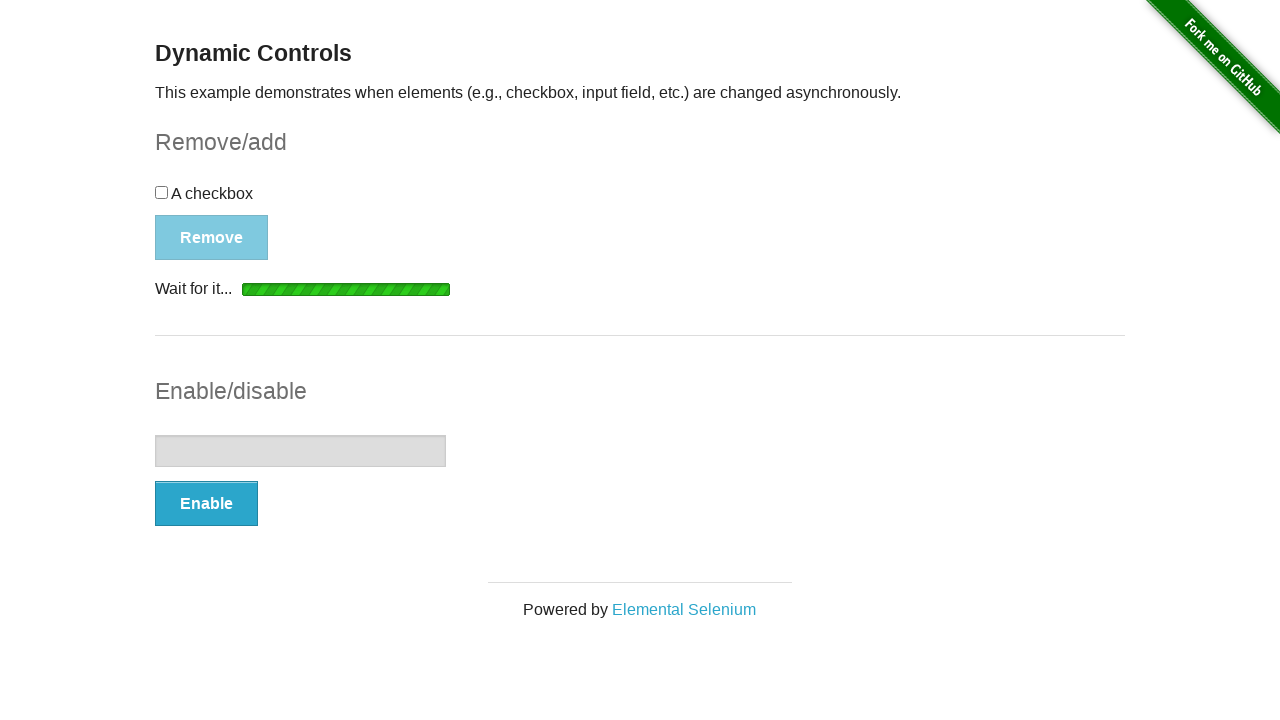

Success message appeared after clicking Remove button
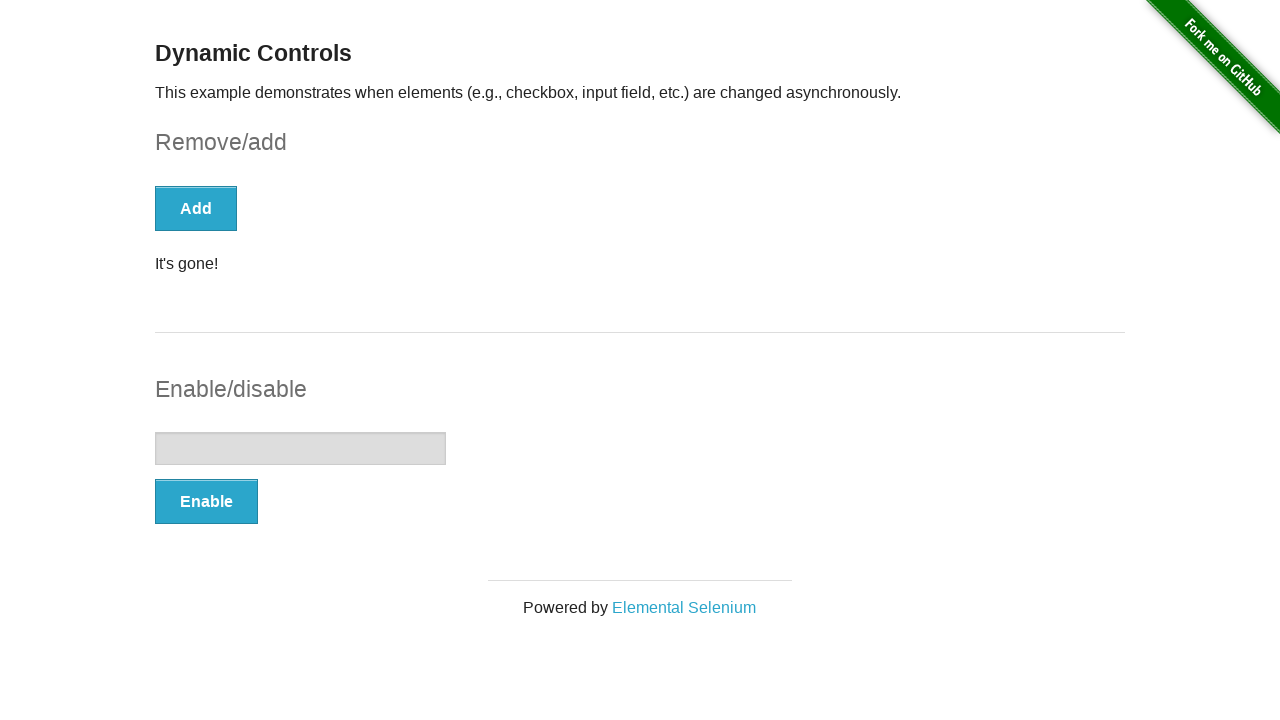

Retrieved message text: It's gone!
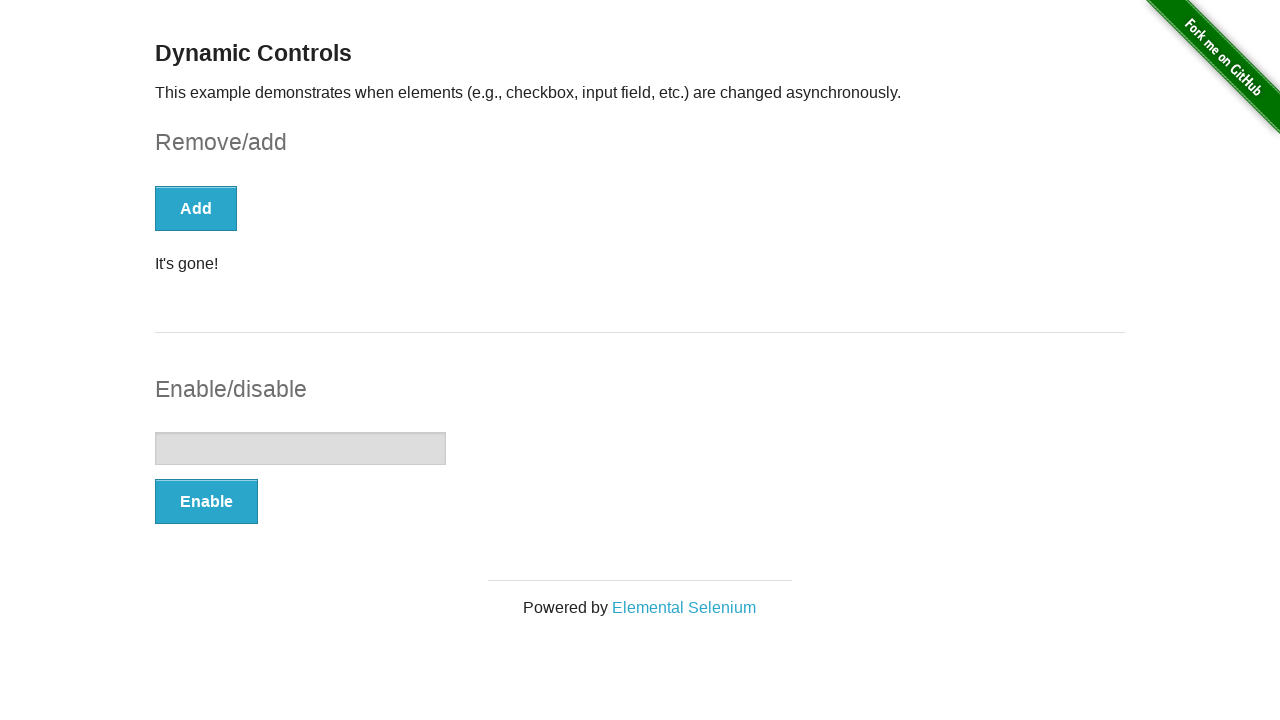

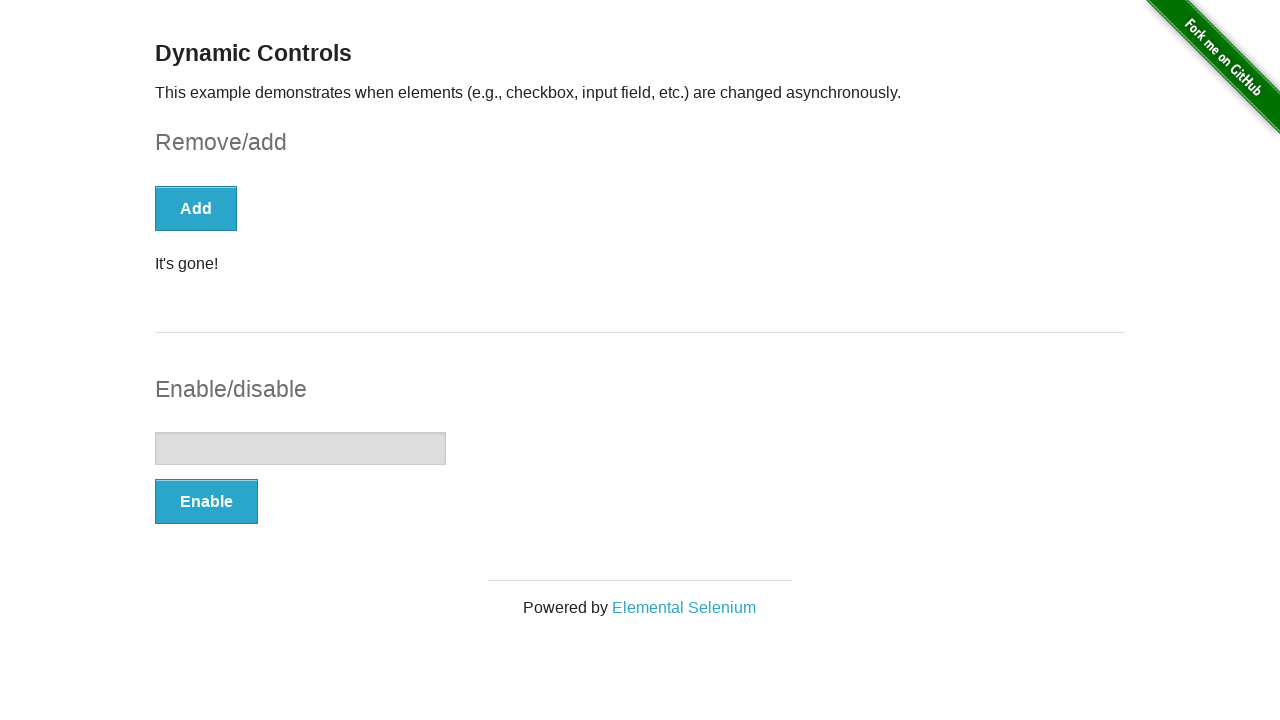